Navigates to sign-in page and verifies the email field has the correct placeholder text

Starting URL: https://cannatrader-frontend.vercel.app/home

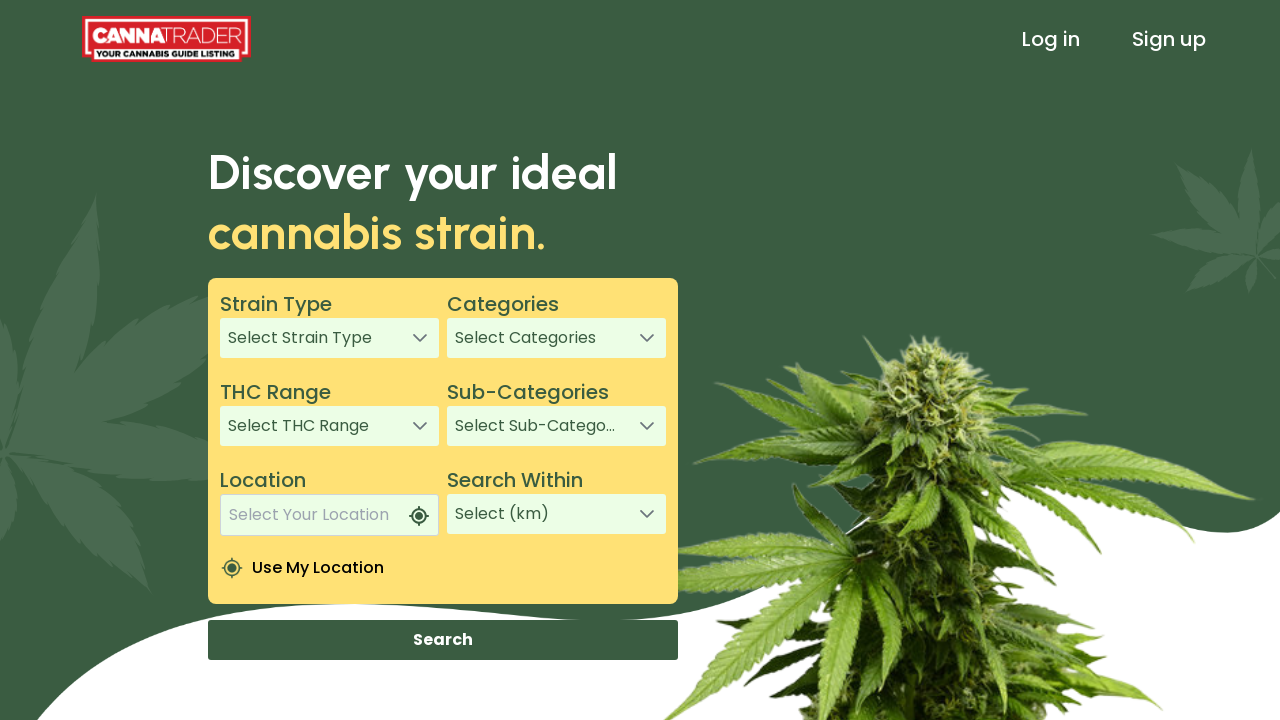

Navigated to home page
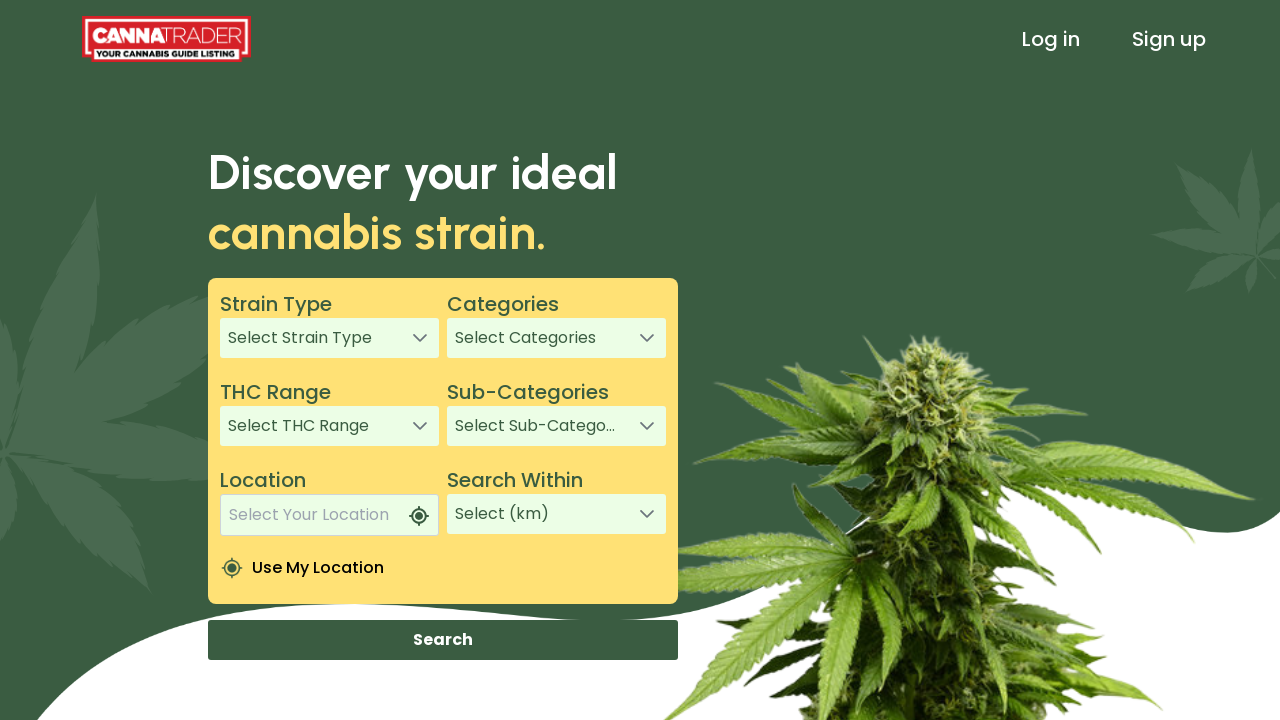

Clicked sign-in link in header at (1051, 39) on xpath=/html/body/app-root/app-header/div[1]/header/div[3]/a[1]
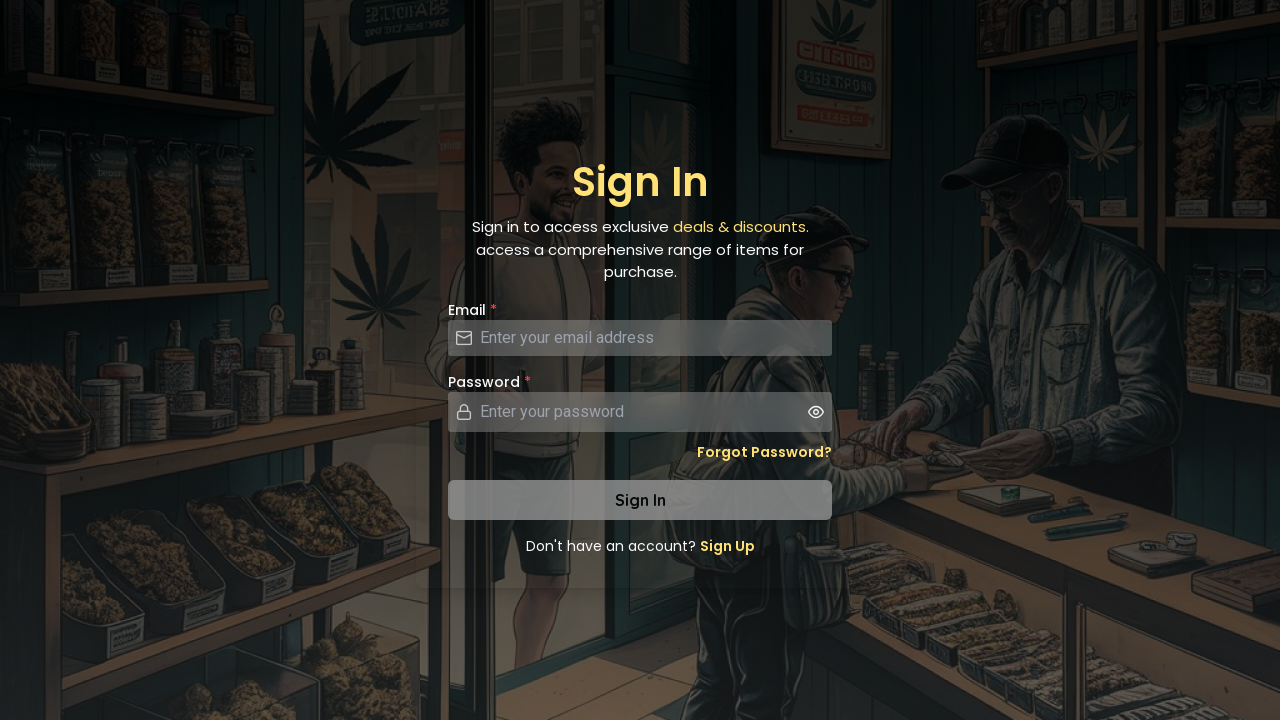

Email input field loaded
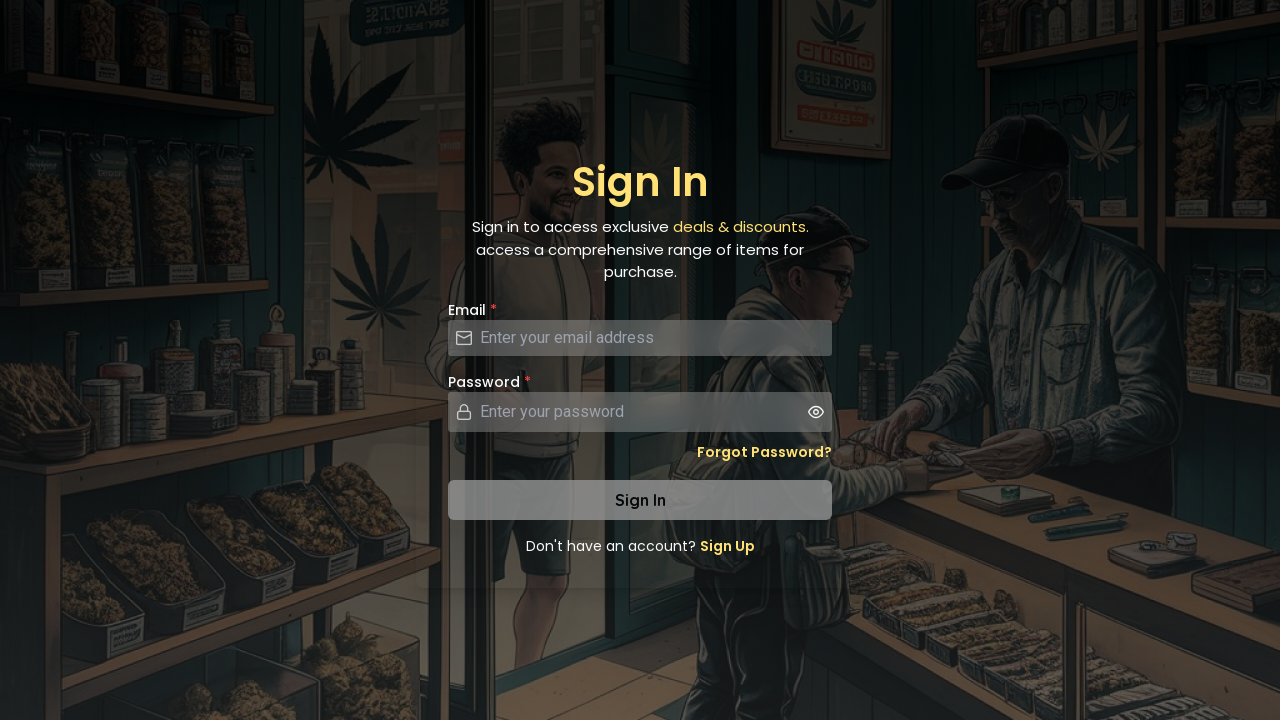

Retrieved email field placeholder text: 'Enter your email address'
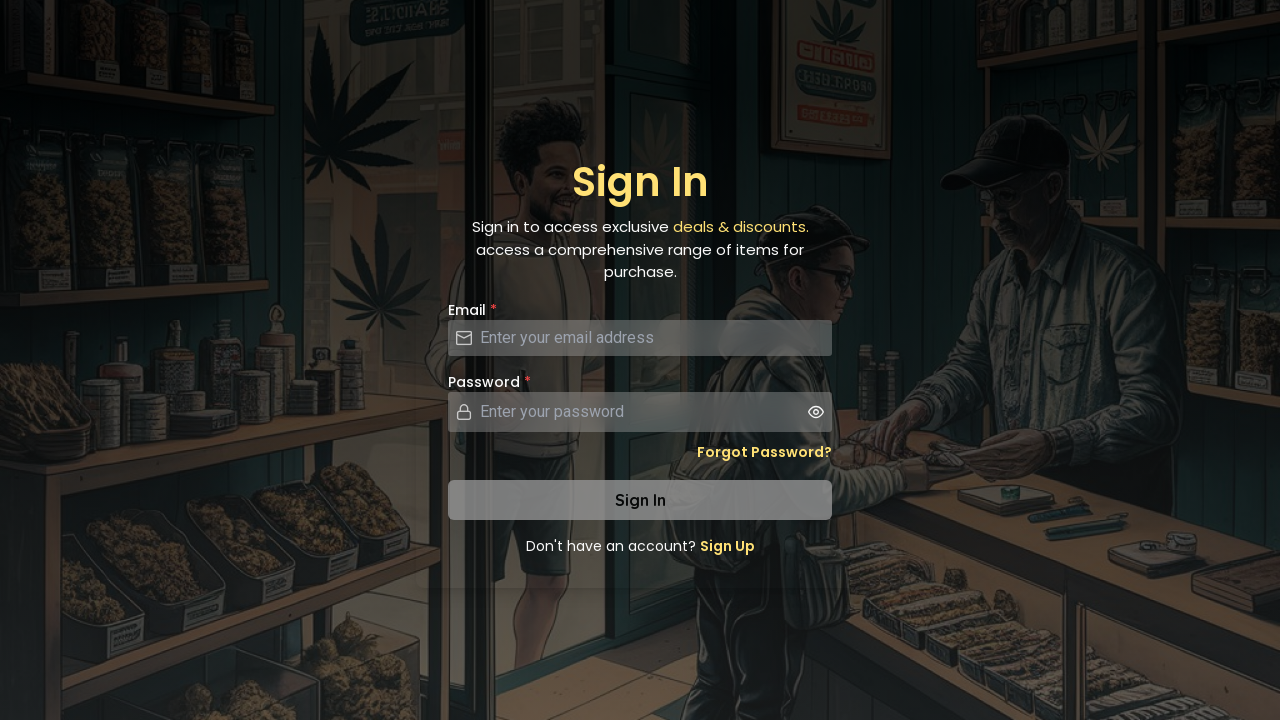

Verified email field has correct placeholder text 'Enter your email address'
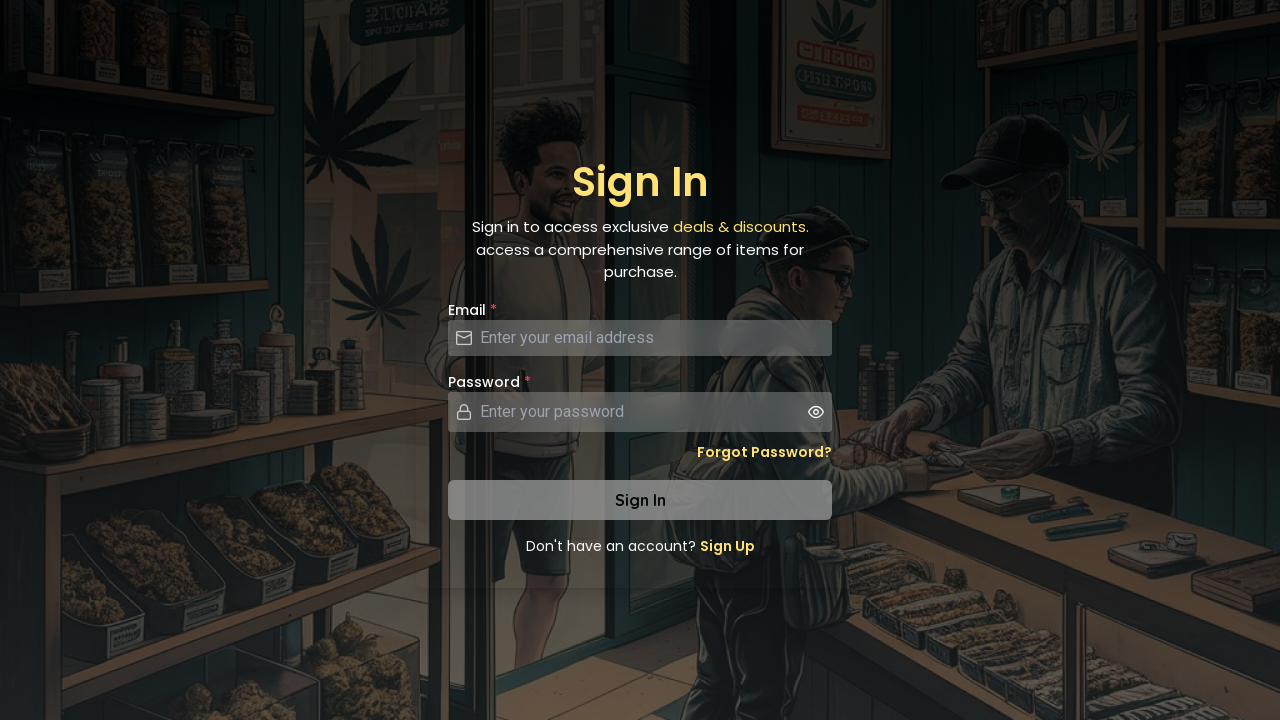

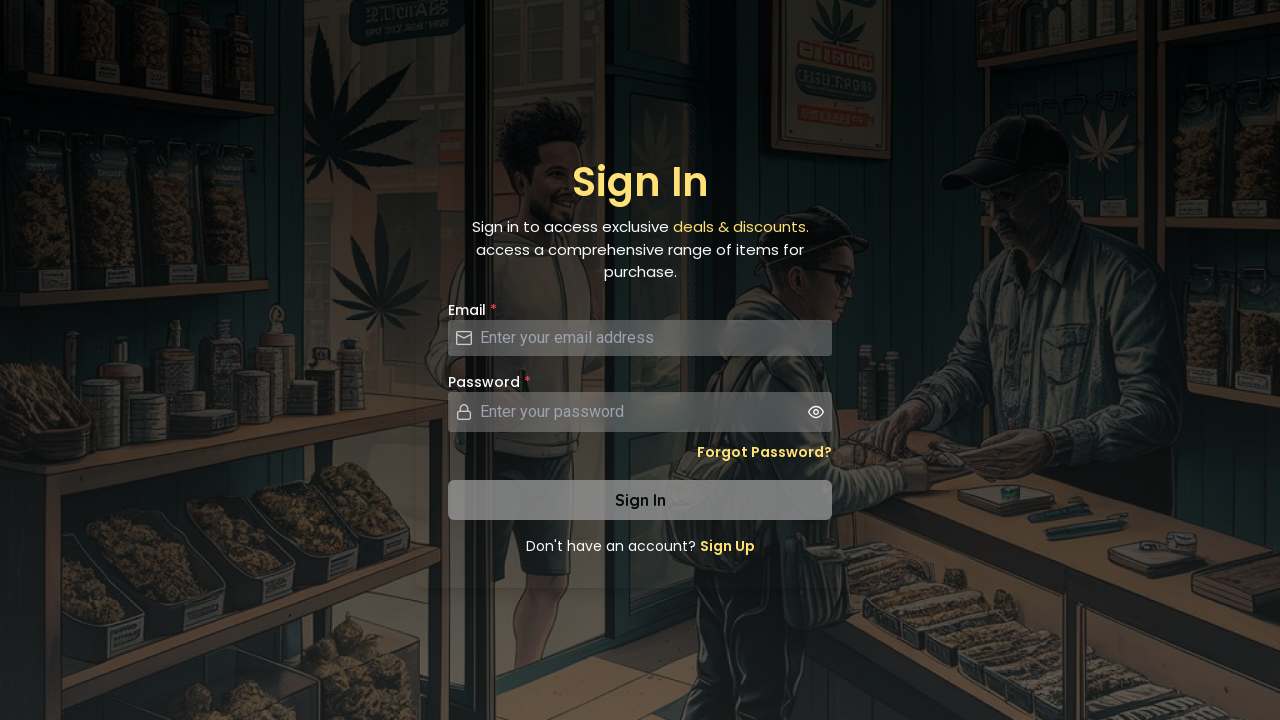